Tests the user registration flow by clicking on My Account, navigating to the Register page, filling out the registration form with personal details (name, email, phone, country, password, subscription preferences), and submitting the form.

Starting URL: https://janbaskdemo.com/

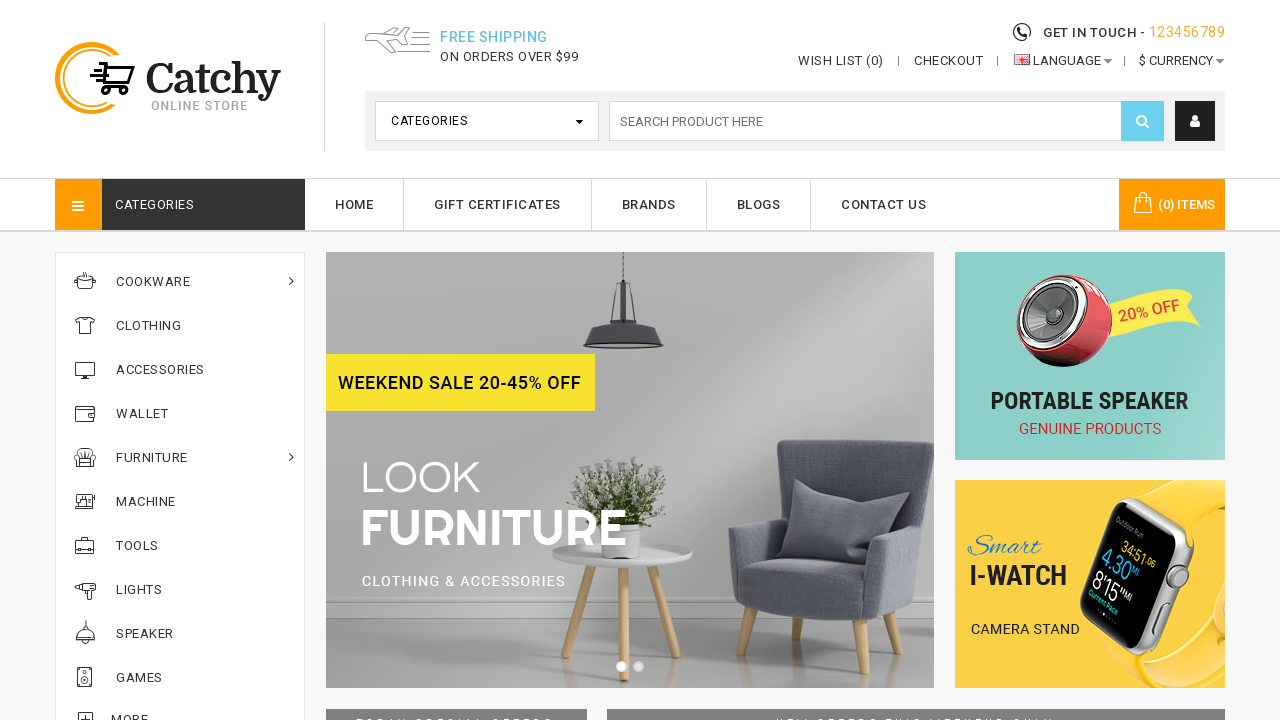

Clicked on My Account icon at (1195, 121) on xpath=//i[@class='fa fa-user']
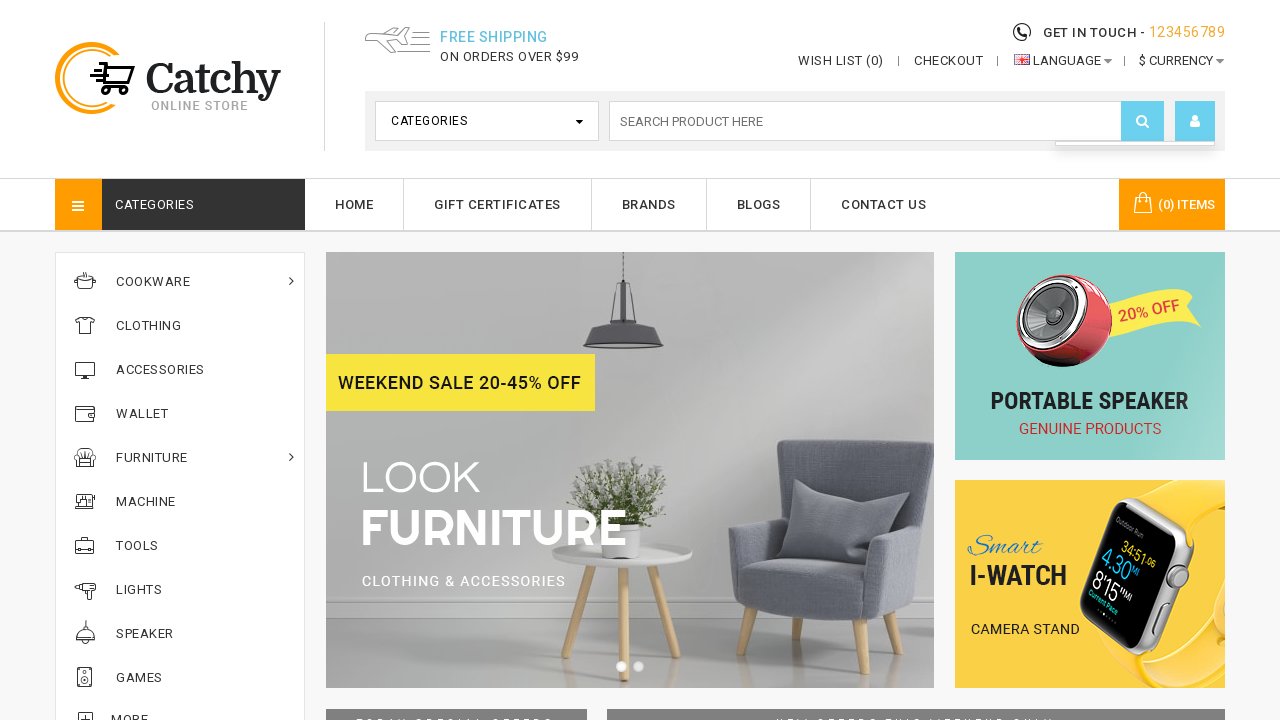

Waited 1 second for page to load
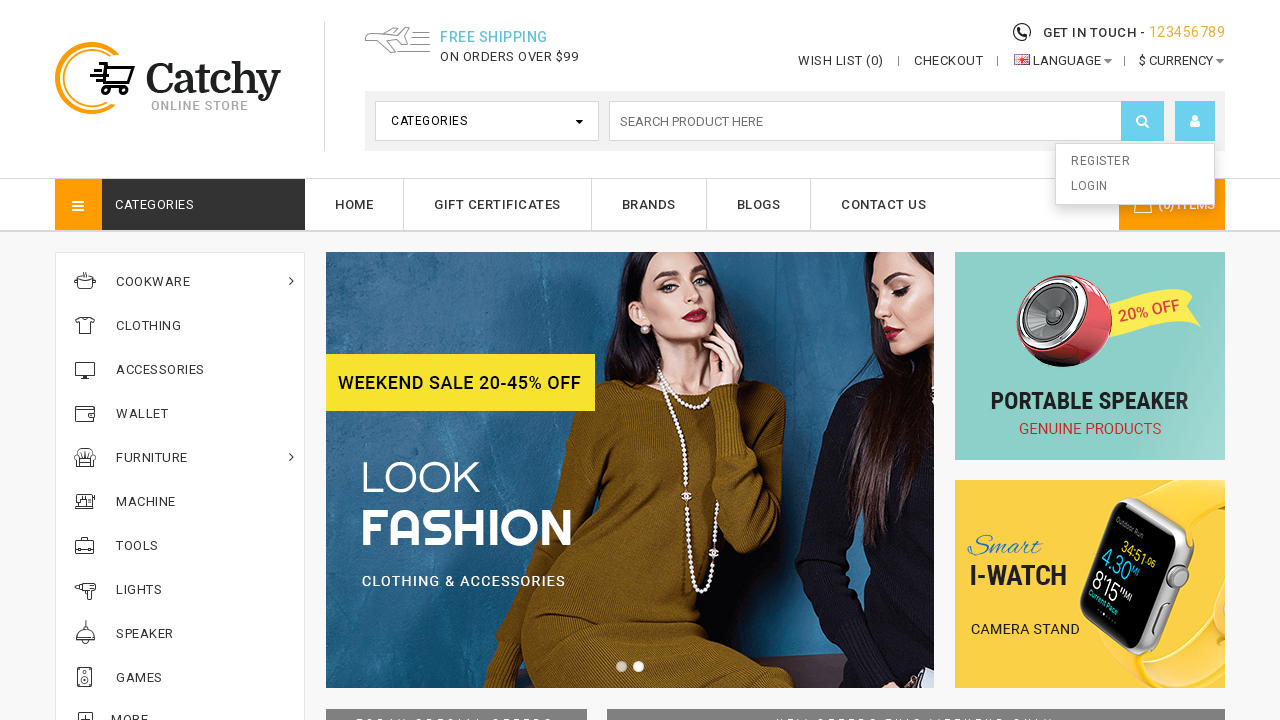

Clicked on Register link at (1135, 162) on xpath=//a[text()='Register']
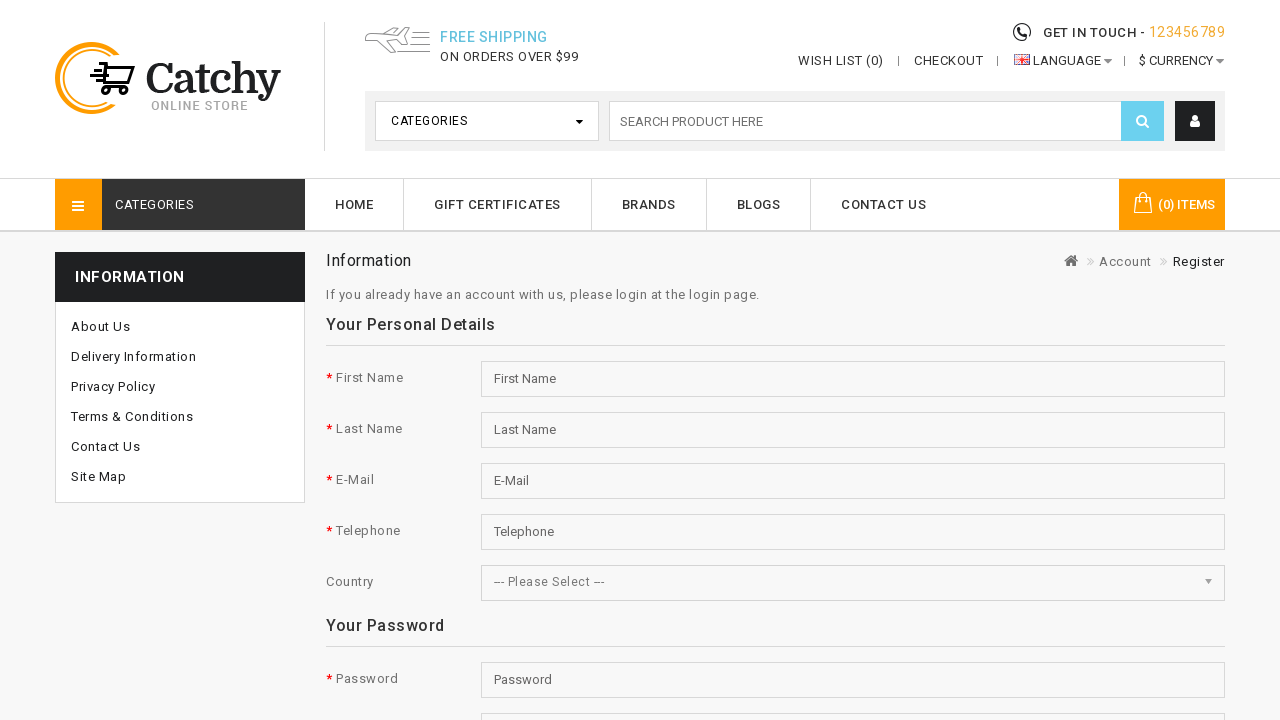

Filled first name field with 'Marcus' on #input-firstname
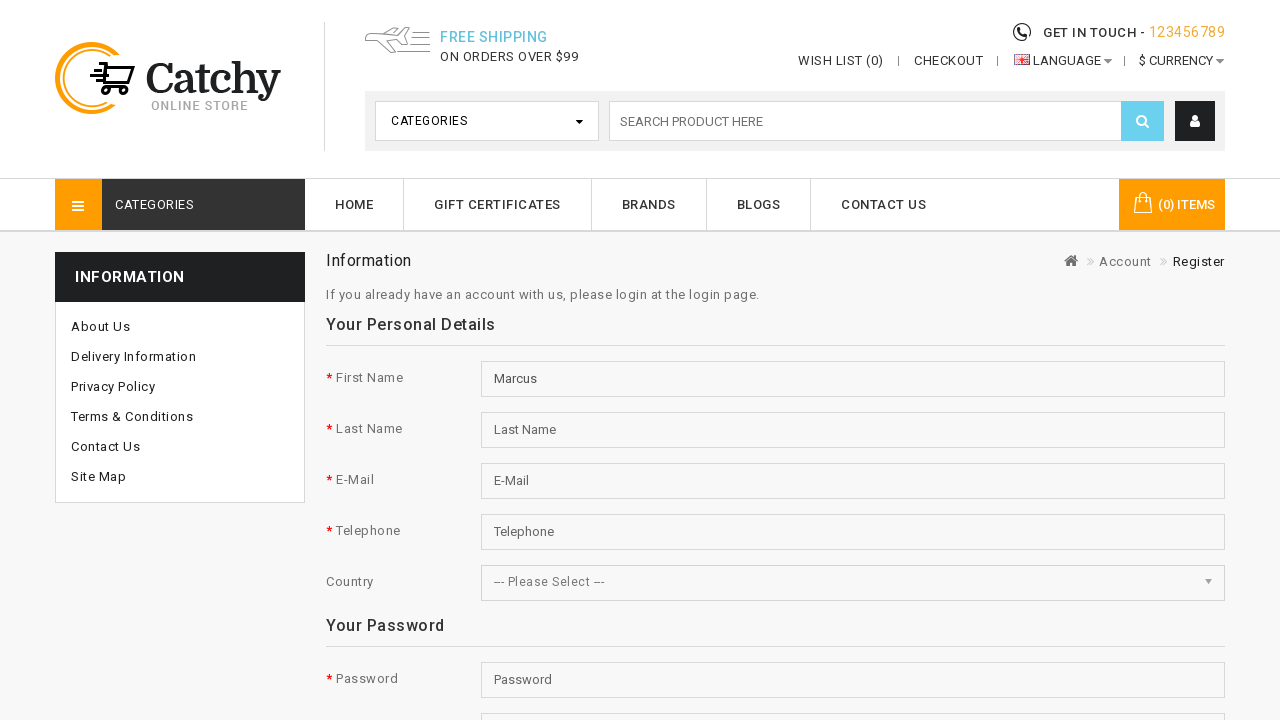

Filled last name field with 'Williams' on #input-lastname
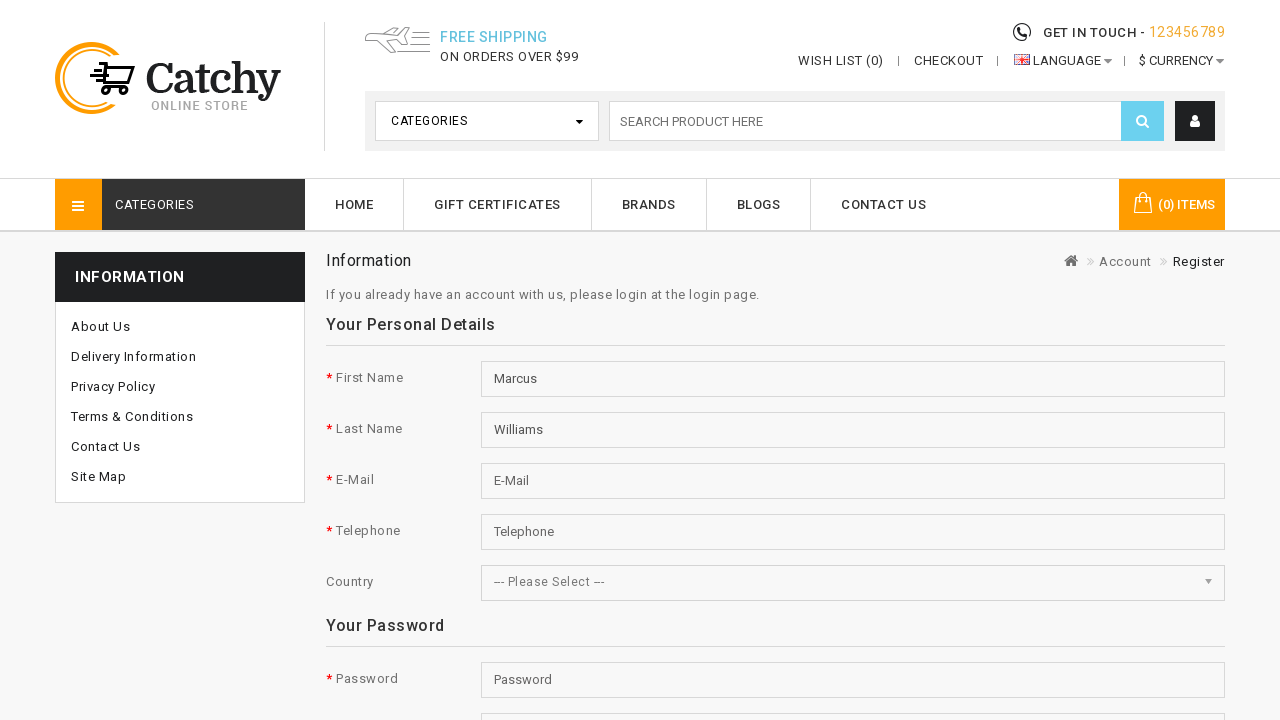

Filled email field with 'marcus.williams847@testmail.com' on input[name='email']
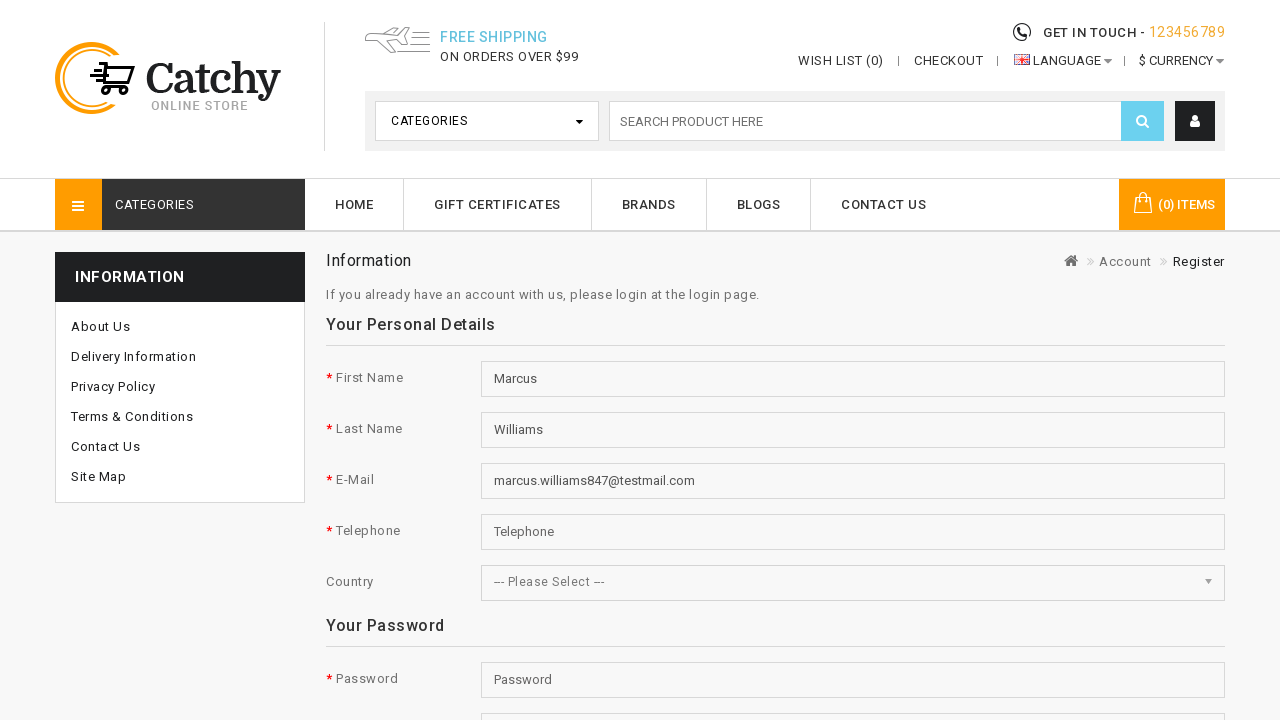

Filled telephone field with '5551234567' on input[name='telephone']
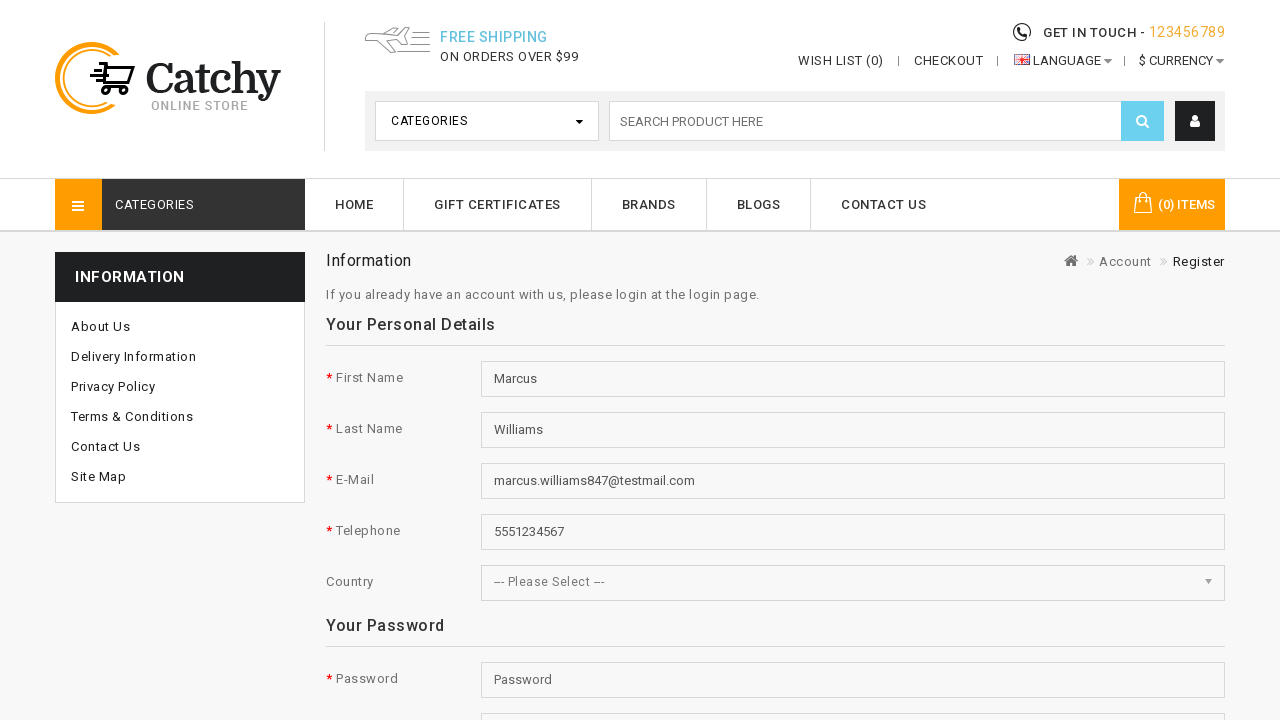

Selected 'India' from country dropdown on #input-country
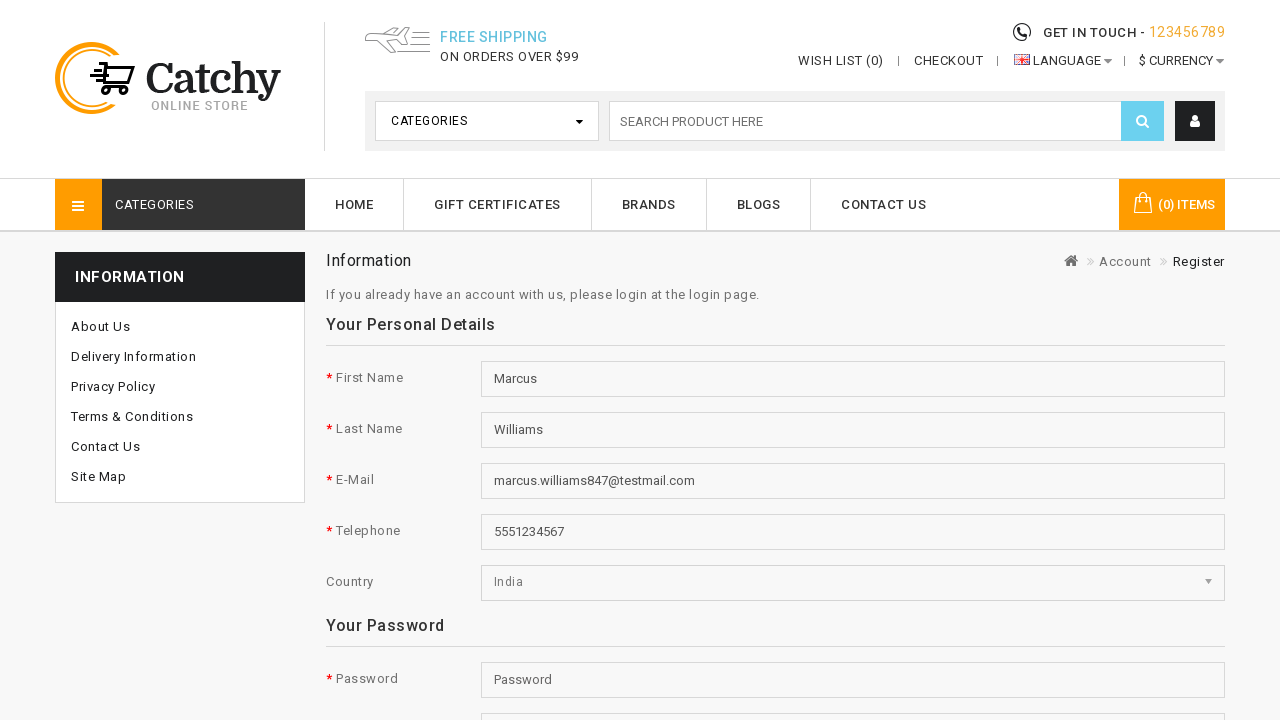

Filled password field with 'SecurePass@2024' on #input-password
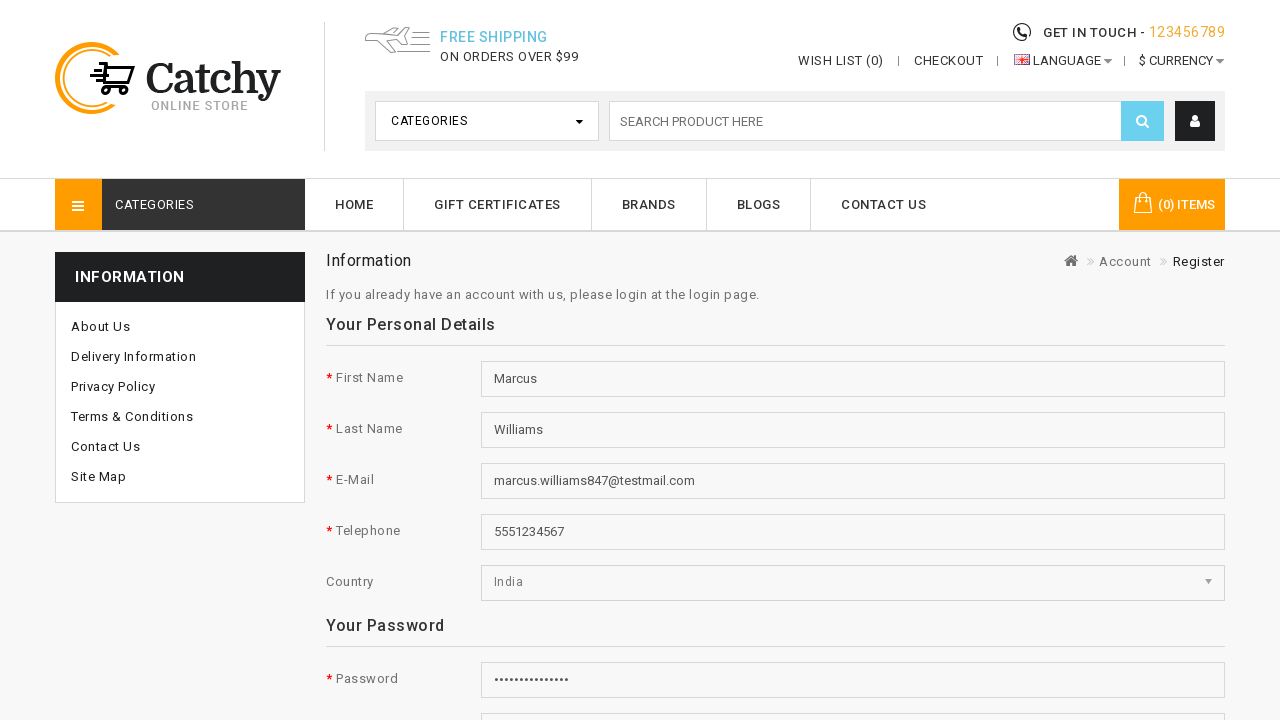

Filled confirm password field with 'SecurePass@2024' on #input-confirm
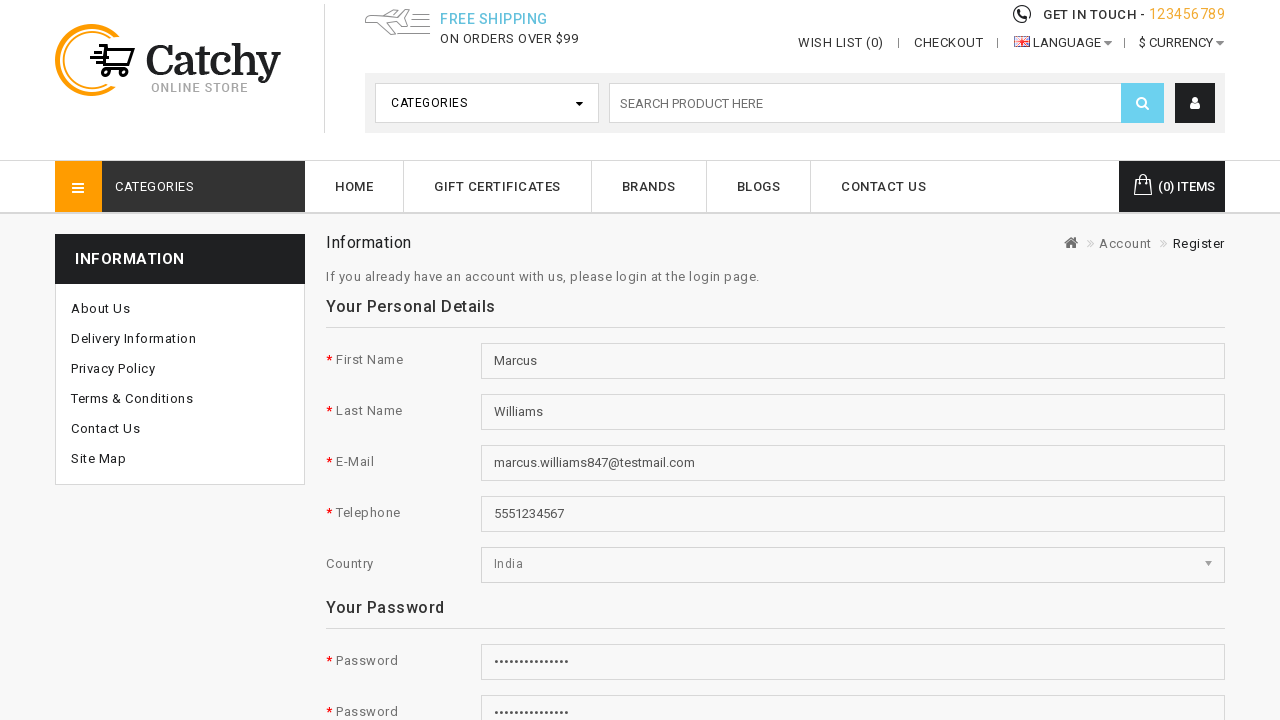

Selected 'Yes' for newsletter subscription at (487, 360) on xpath=//input[@value='1' and @name='newsletter']
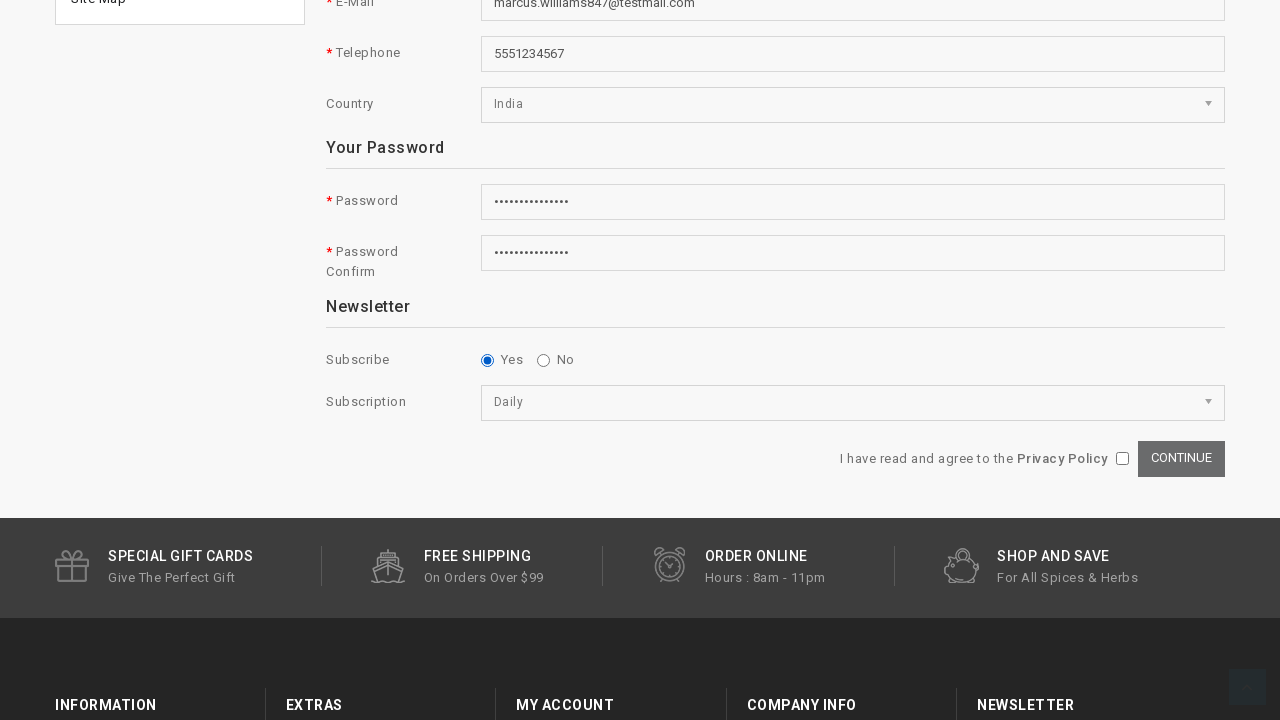

Selected 'Monthly' subscription option on select[name='subscription']
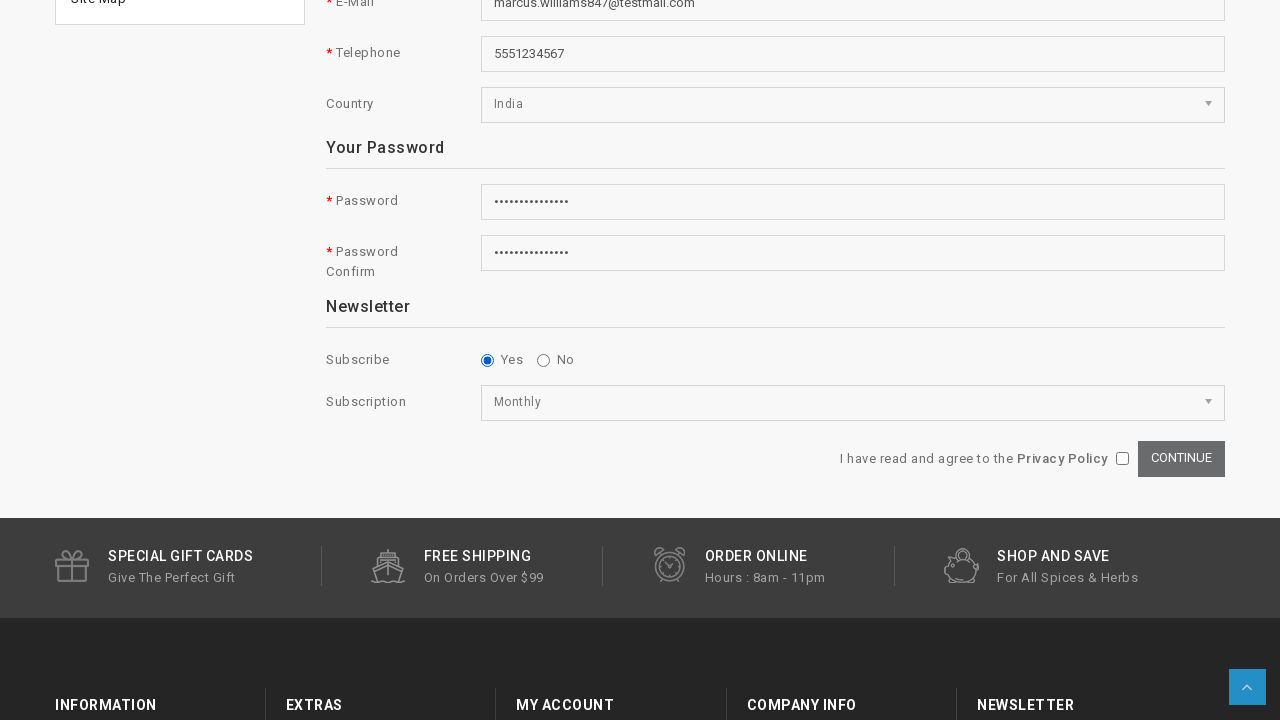

Checked agreement checkbox at (1123, 459) on input[name='agree']
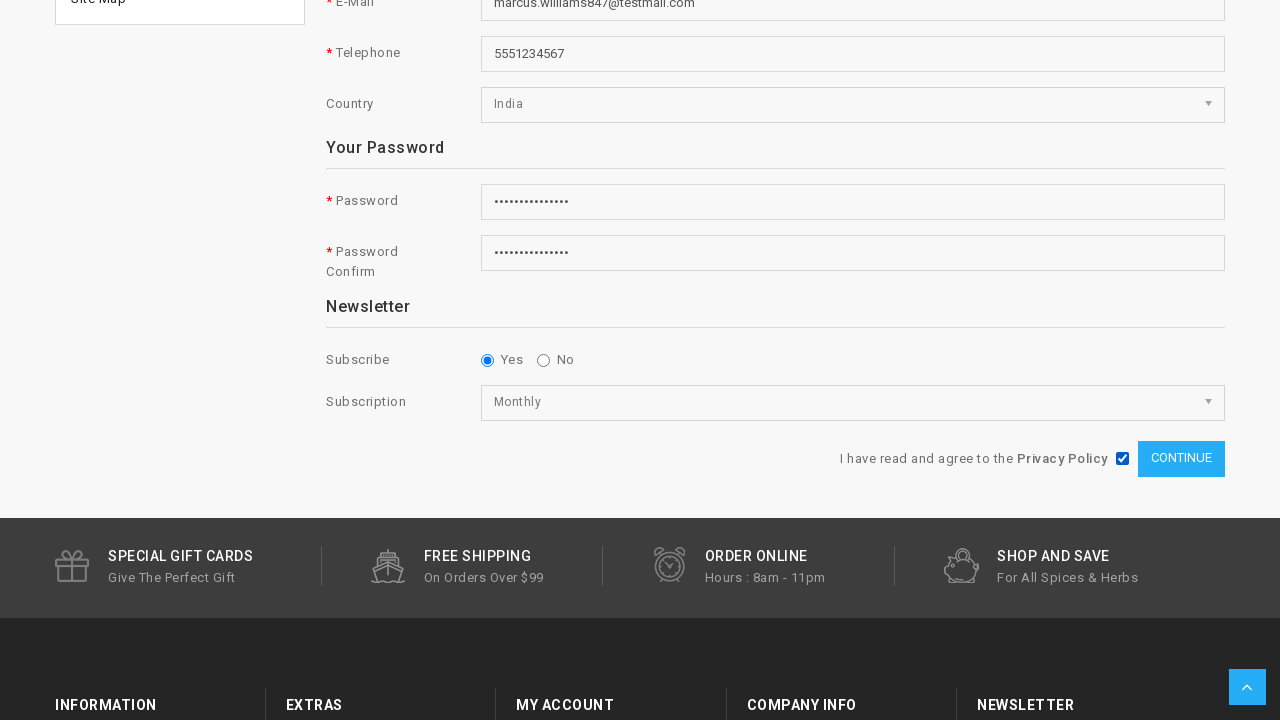

Clicked Continue button to submit registration form at (1181, 459) on #submitbtn
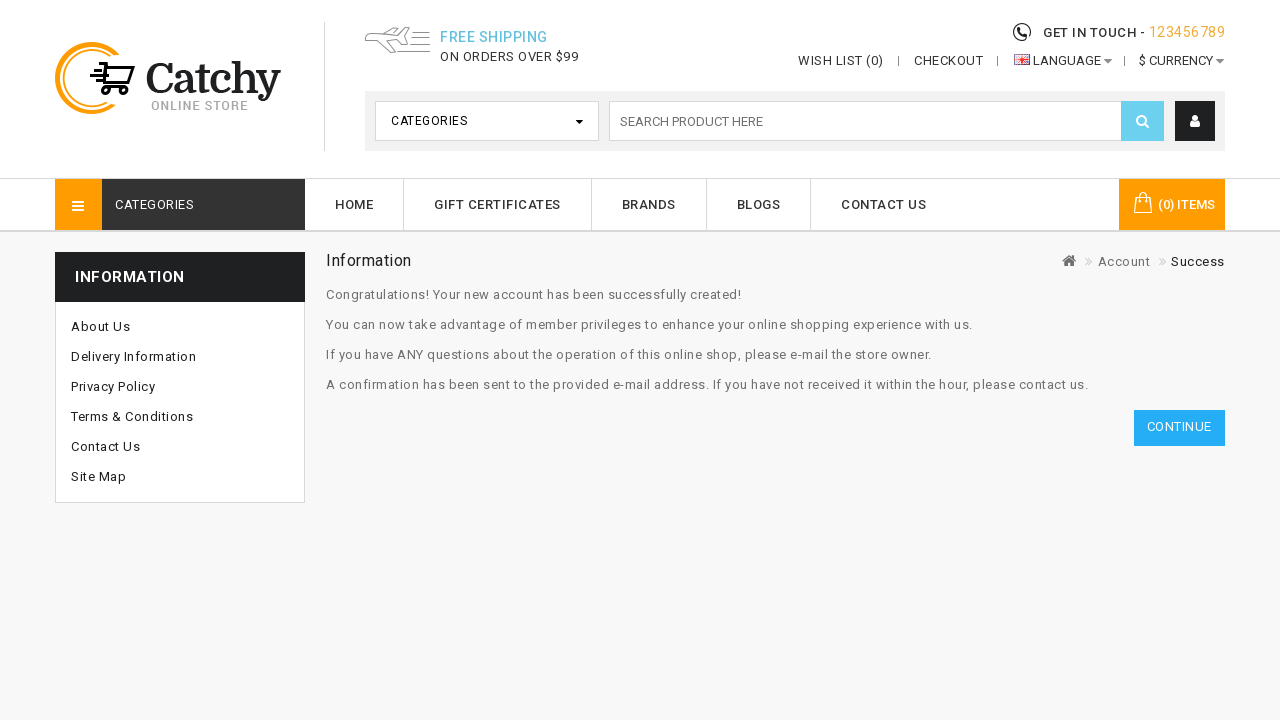

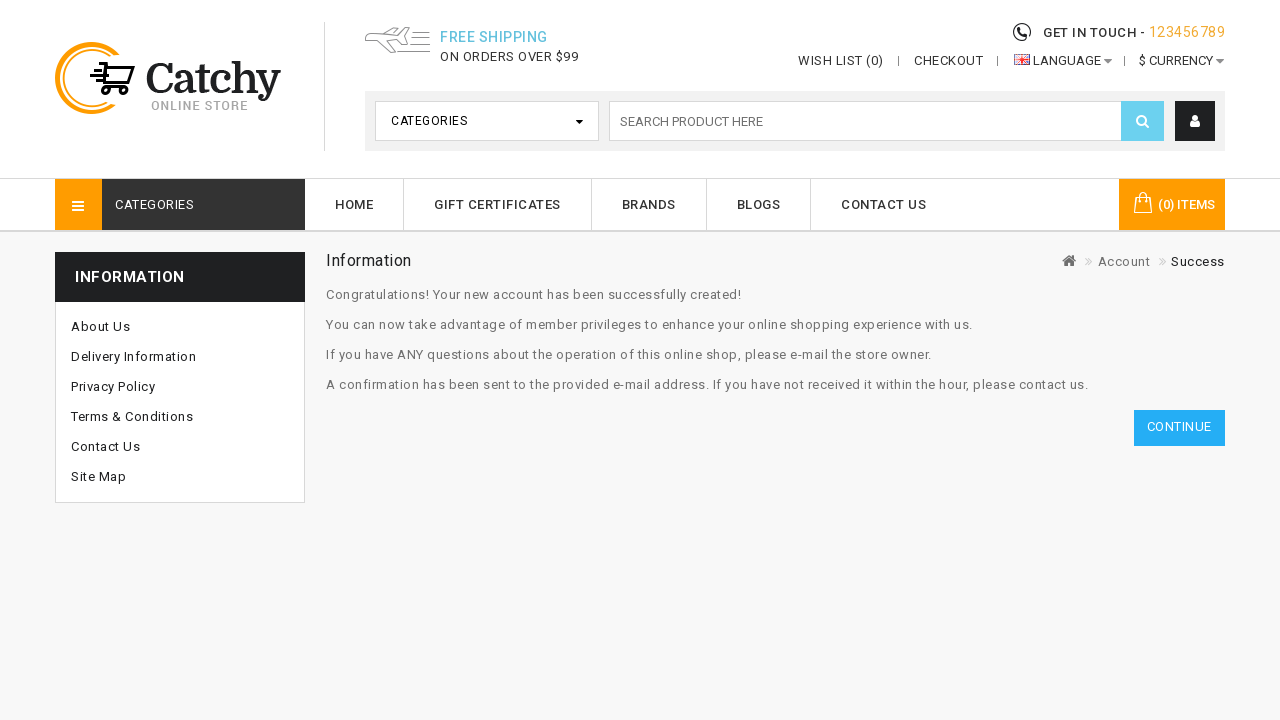